Tests checkbox functionality by selecting and deselecting a checkbox, verifying its state, and counting total checkboxes on the page

Starting URL: https://rahulshettyacademy.com/AutomationPractice/

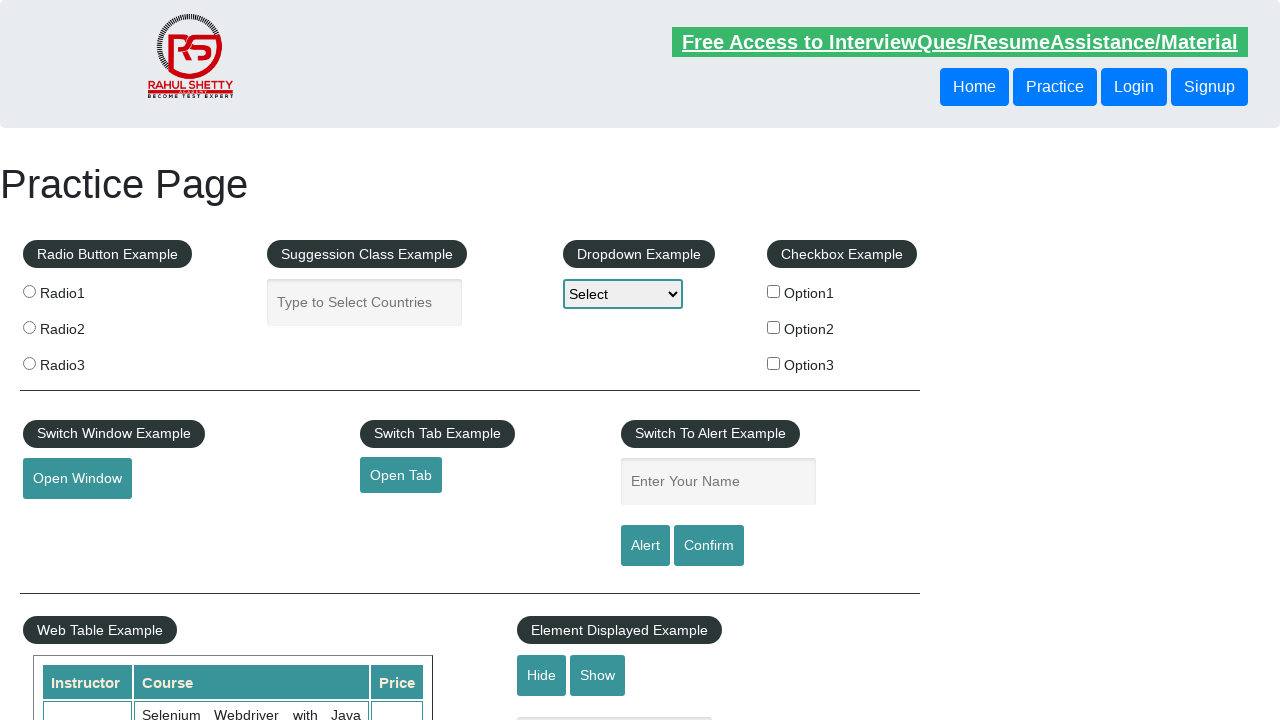

Clicked checkbox to select it at (774, 291) on xpath=//*[@id='checkBoxOption1']
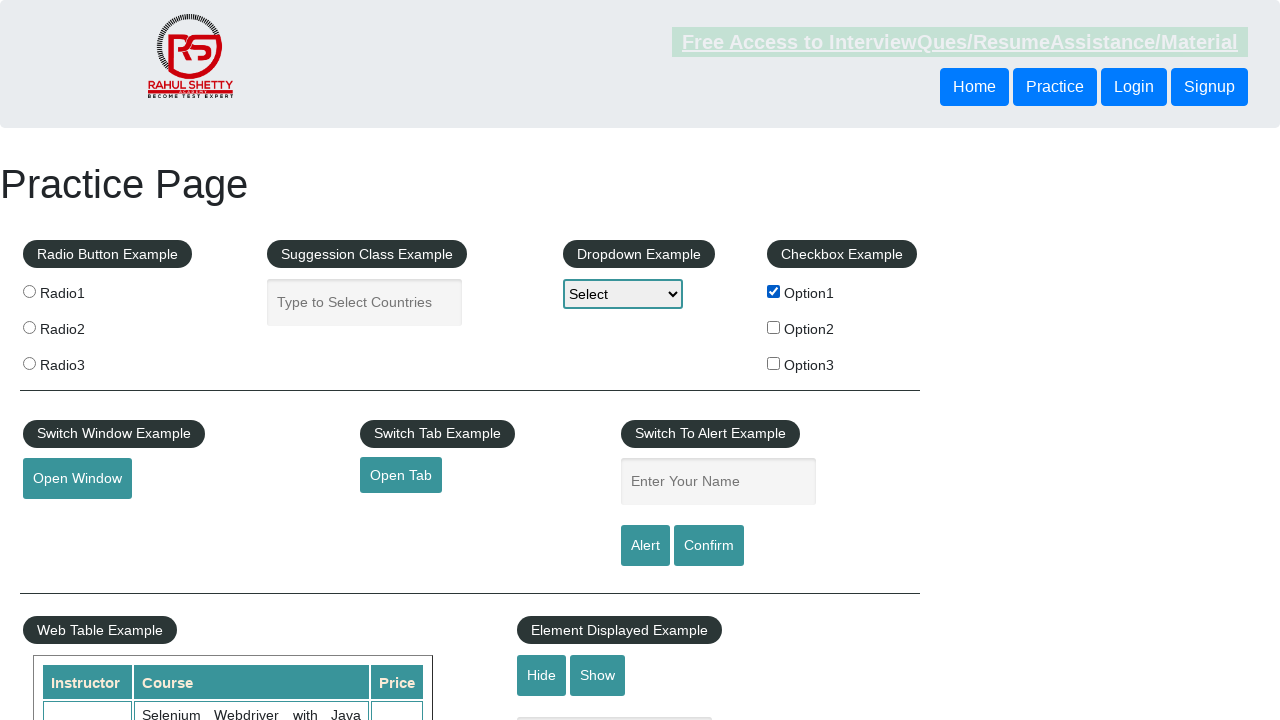

Verified checkbox is selected
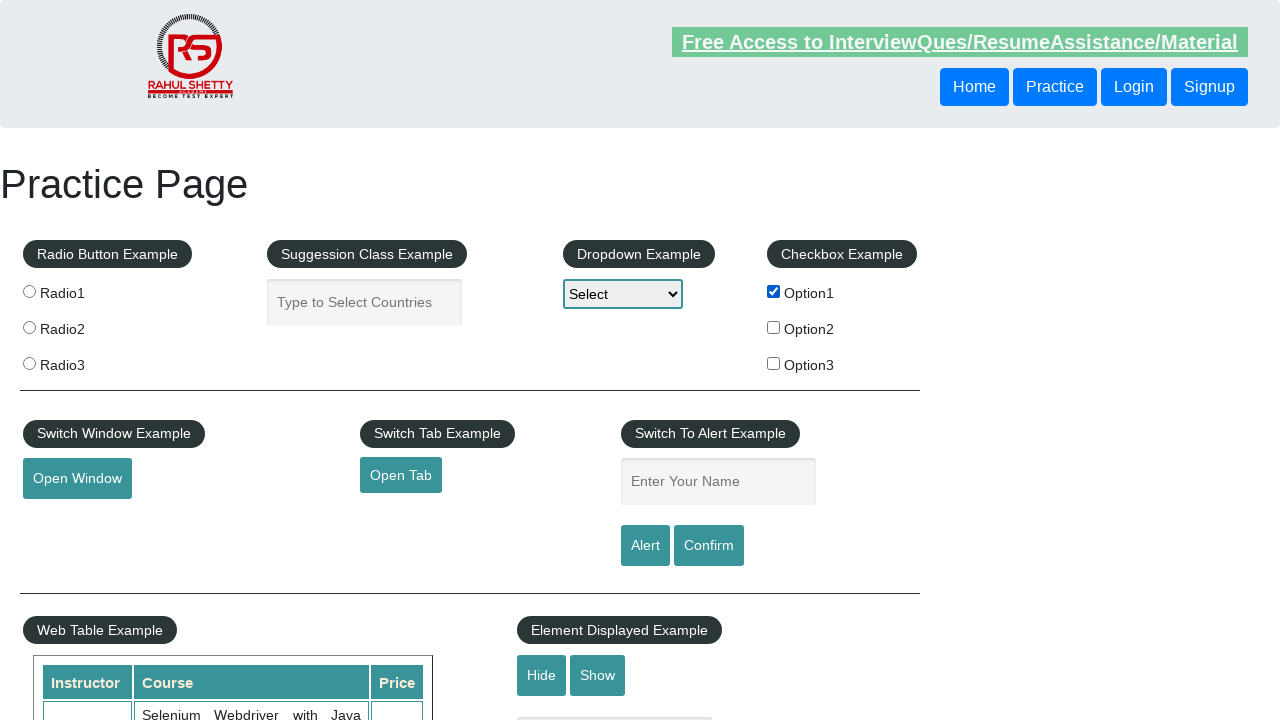

Clicked checkbox to deselect it at (774, 291) on xpath=//*[@id='checkBoxOption1']
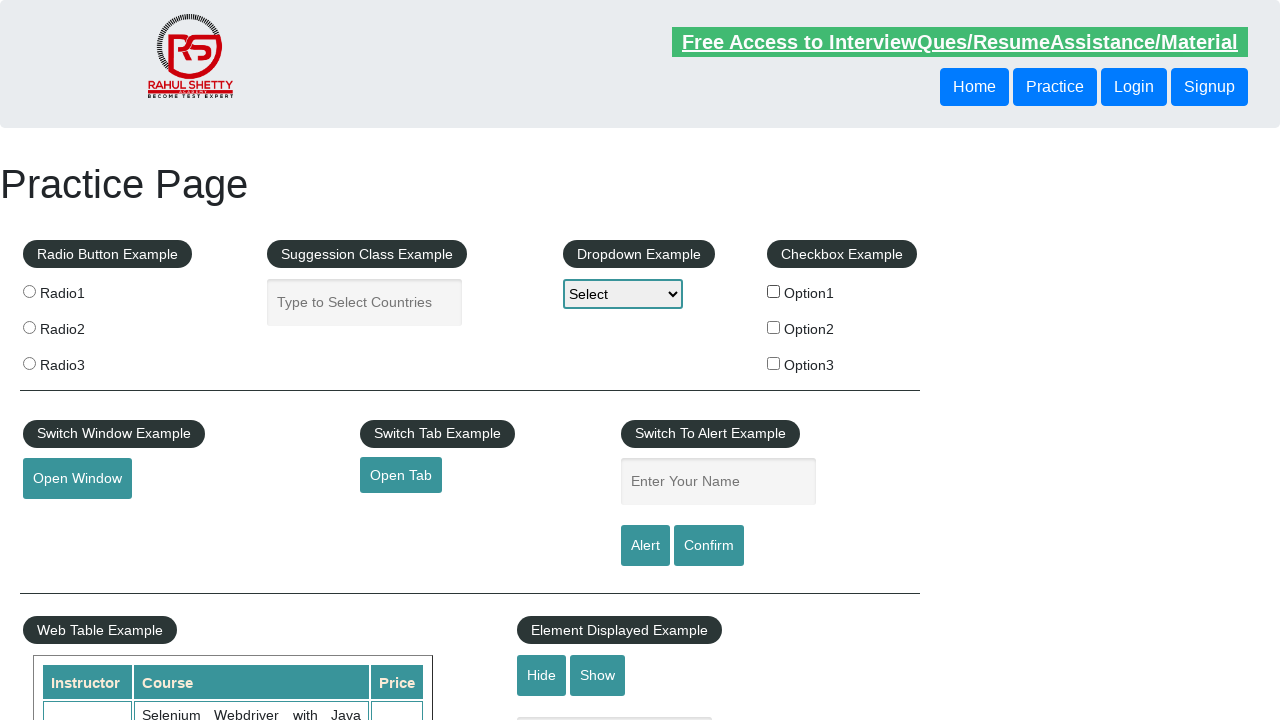

Verified checkbox is deselected
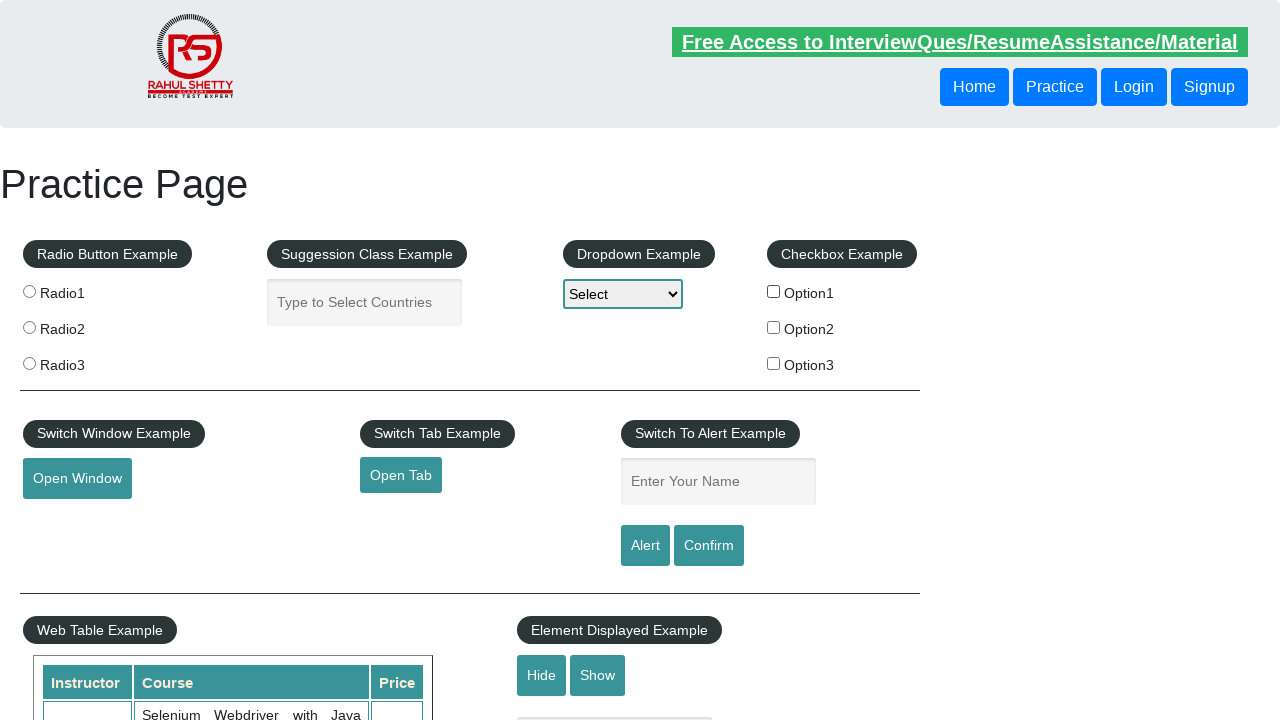

Counted total checkboxes on the page: 3
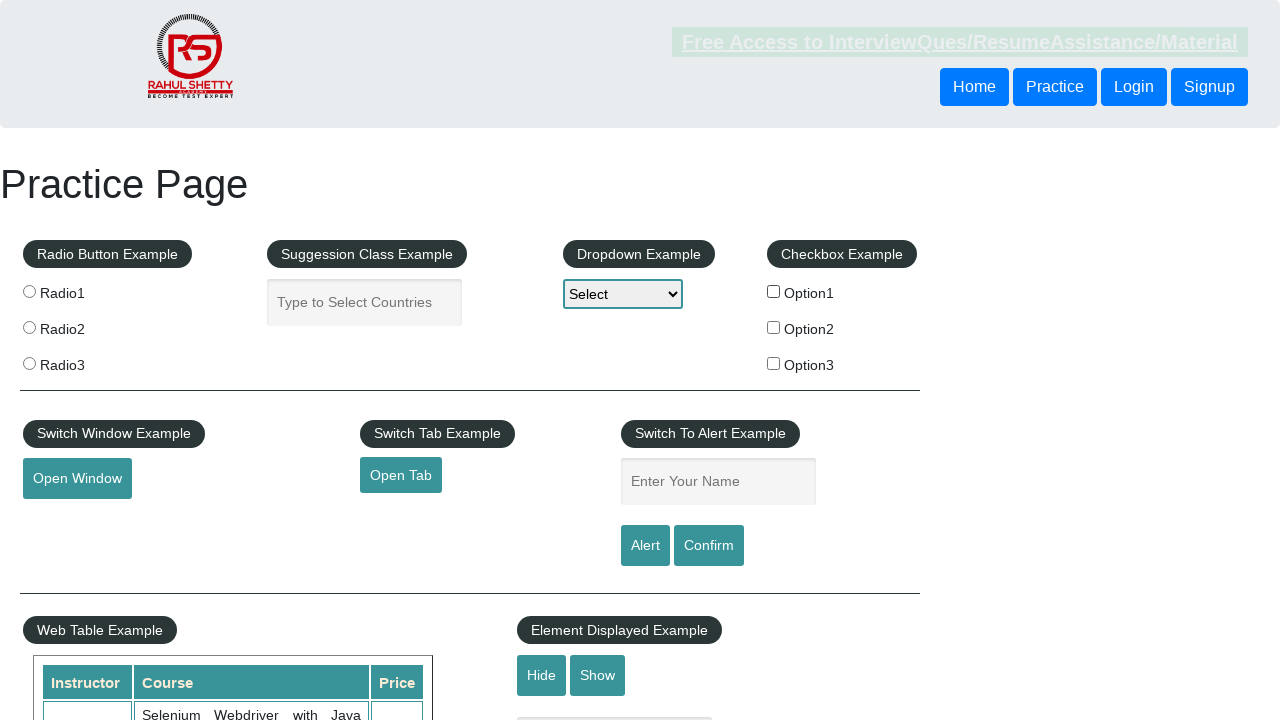

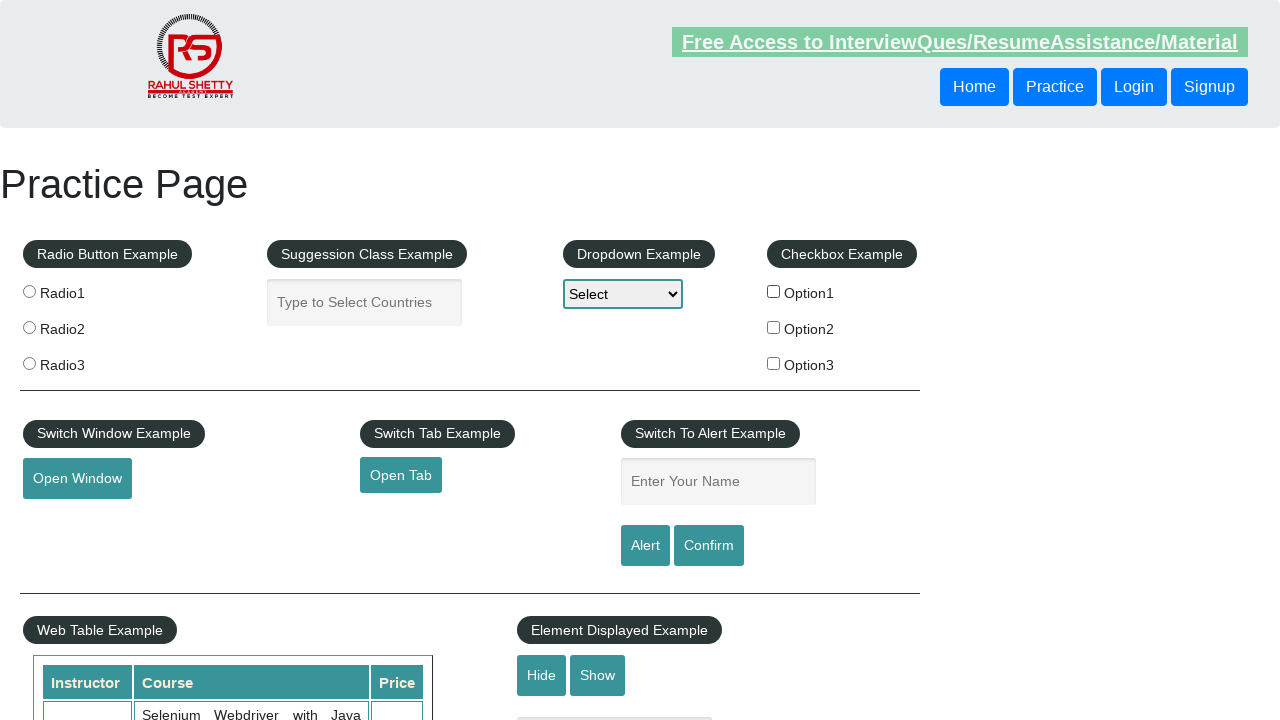